Navigates to nuget.org and performs keyboard input actions typing text

Starting URL: https://nuget.org

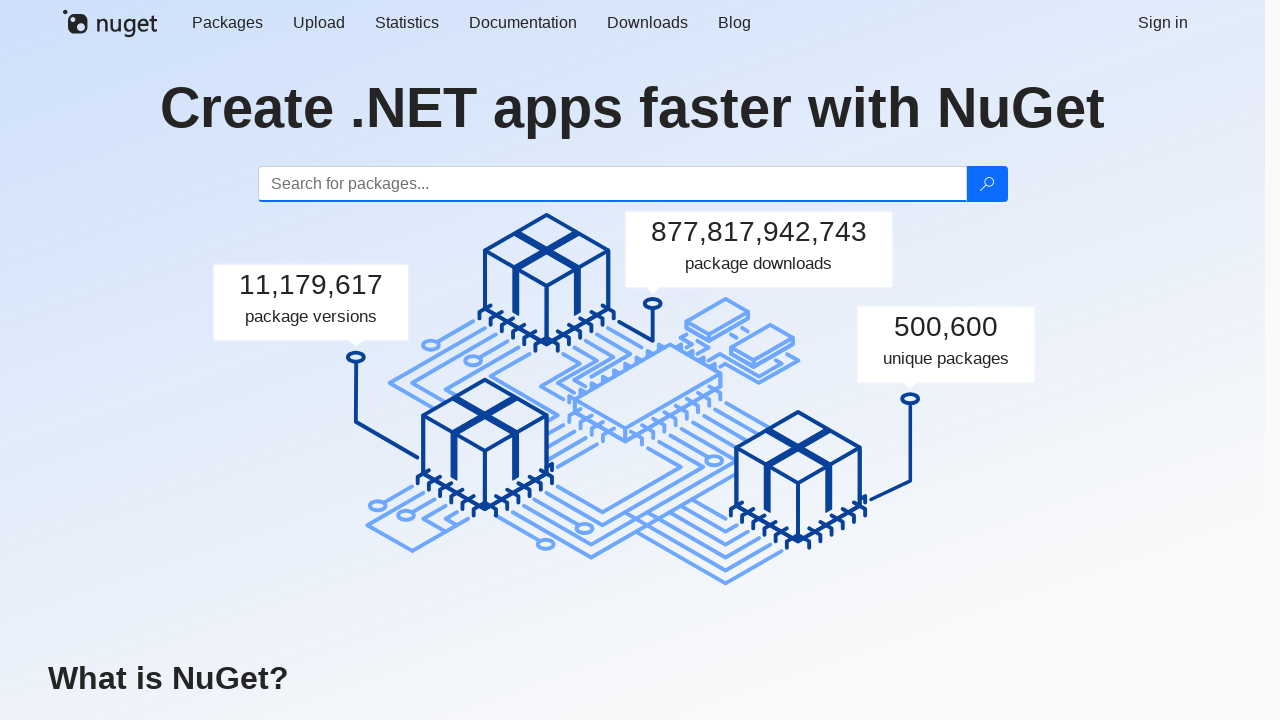

Navigated to nuget.org and waited for network idle
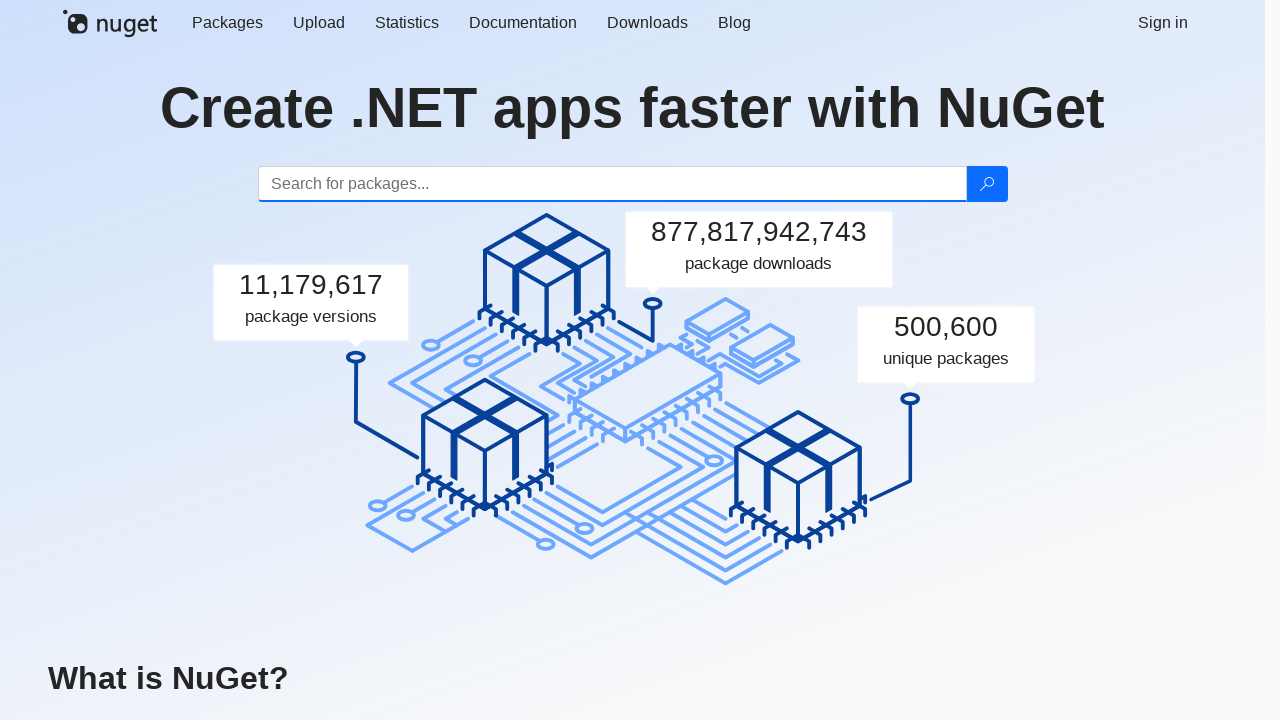

Typed 'abc' using keyboard
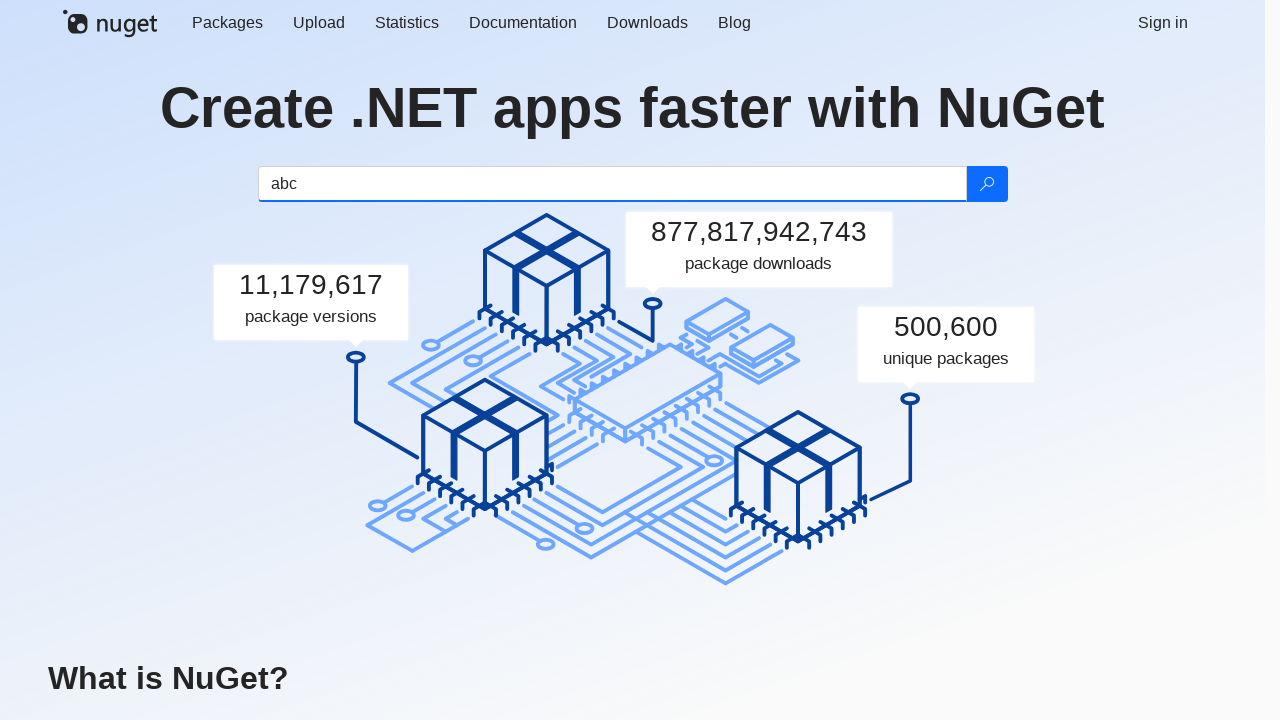

Pressed 'H' key
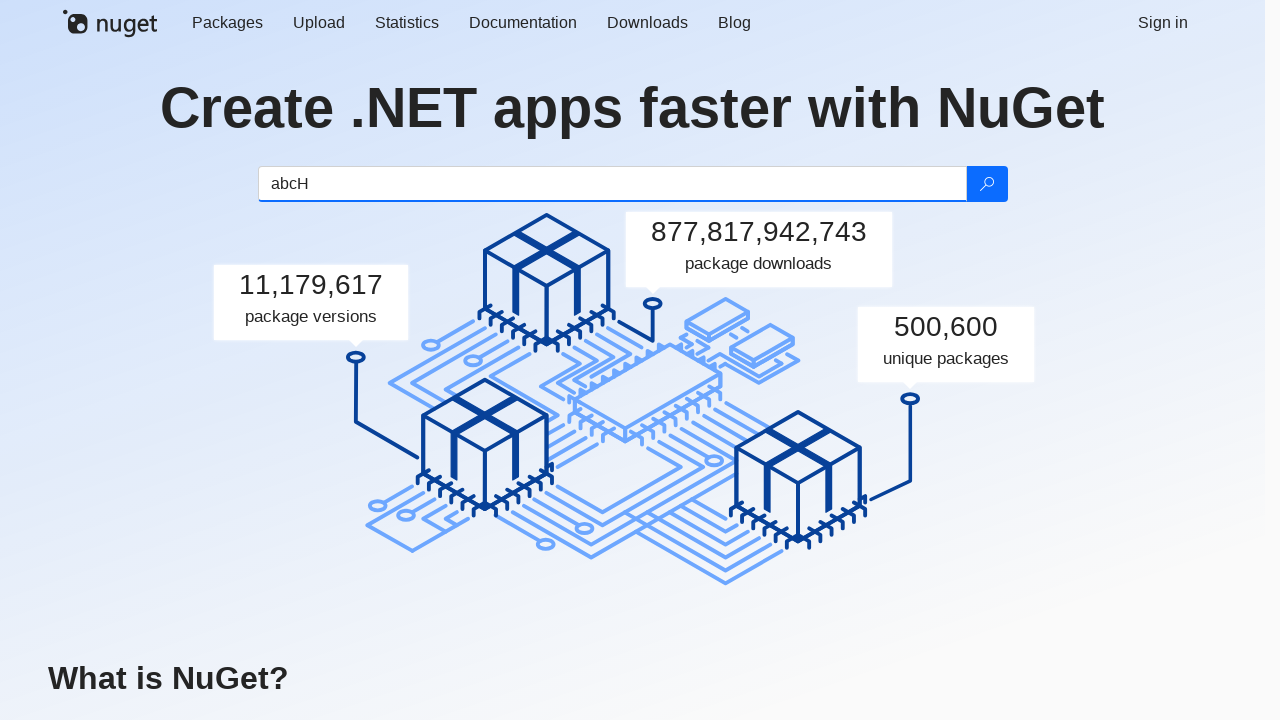

Pressed 'i' key
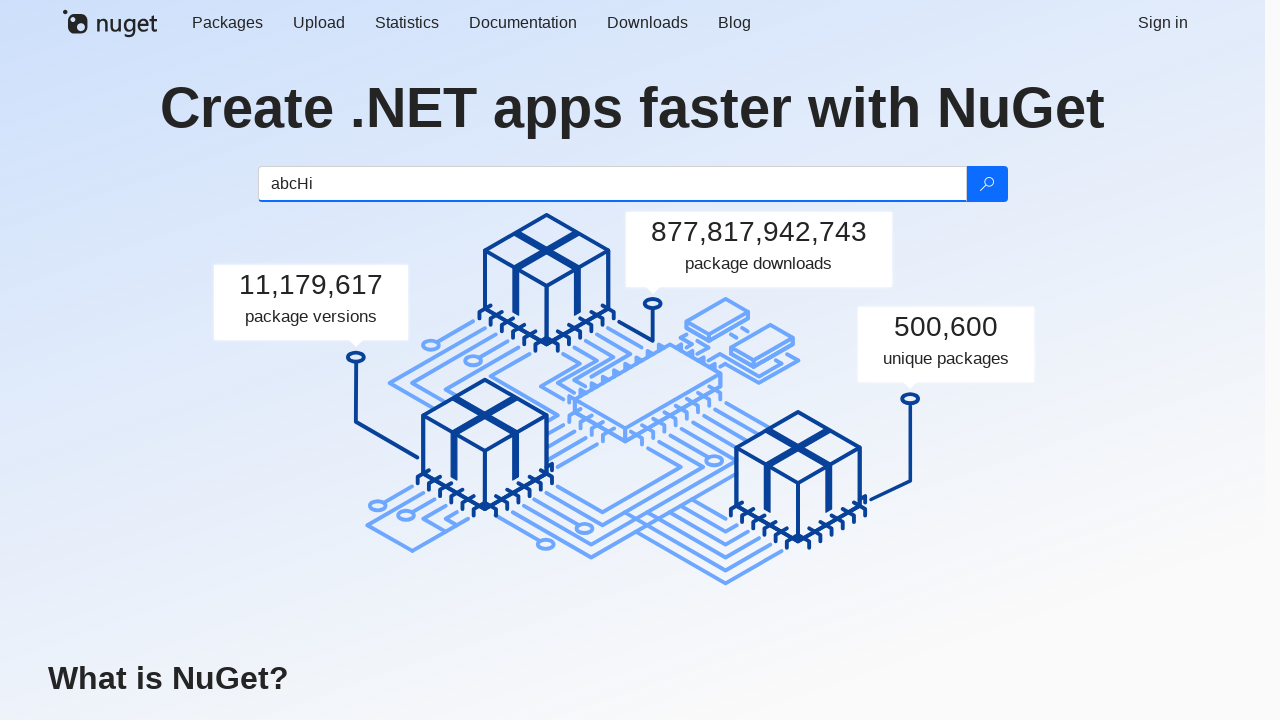

Pressed ',' key
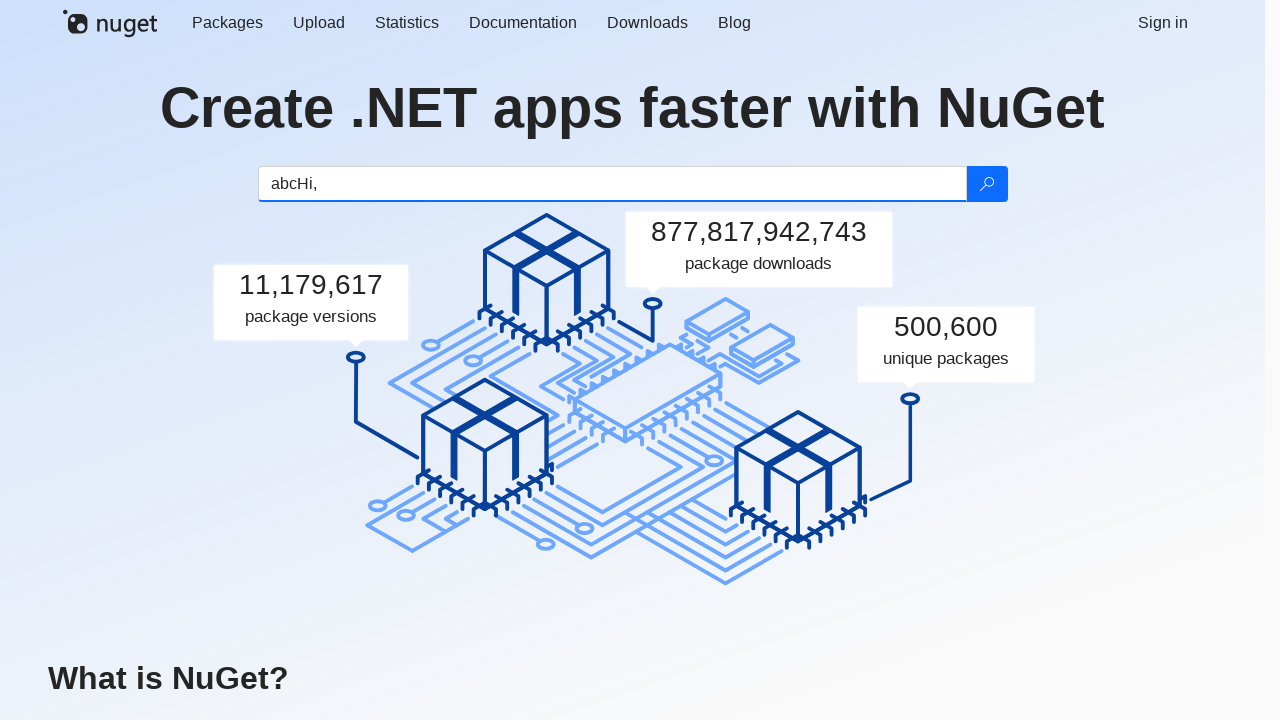

Typed 'World' using keyboard
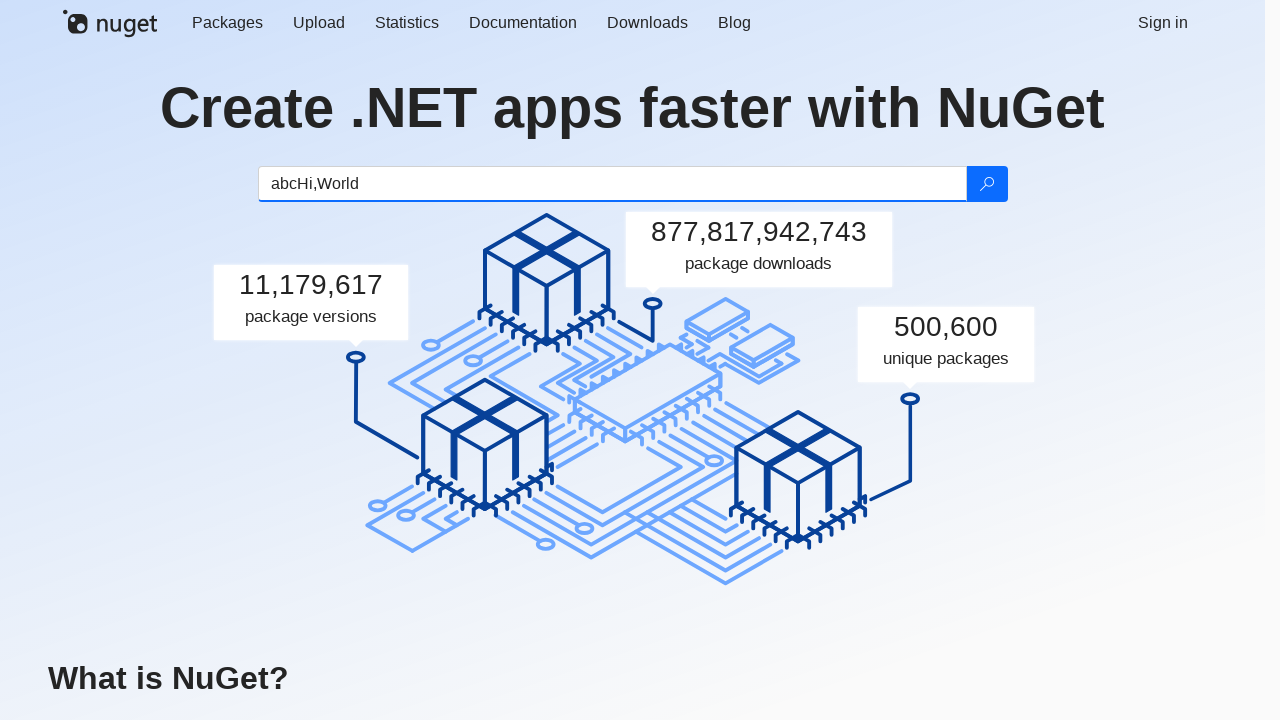

Waited 1000ms
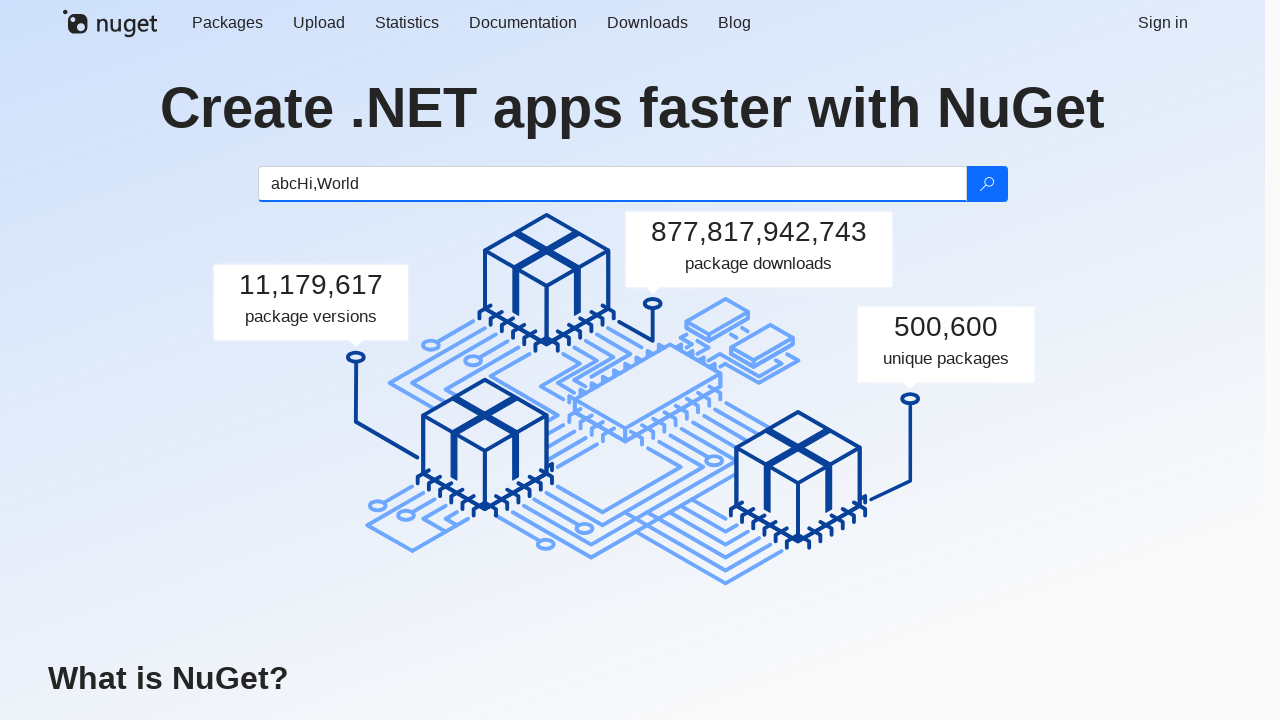

Typed '!' using keyboard
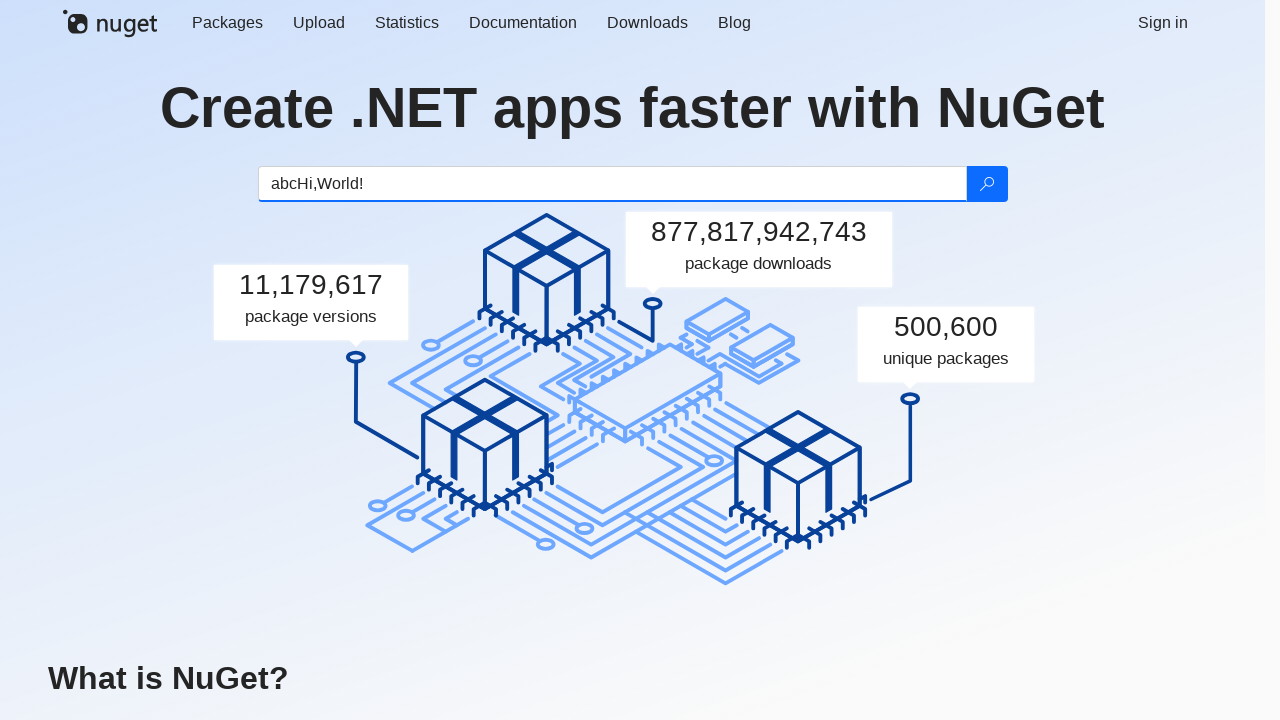

Waited 1000ms
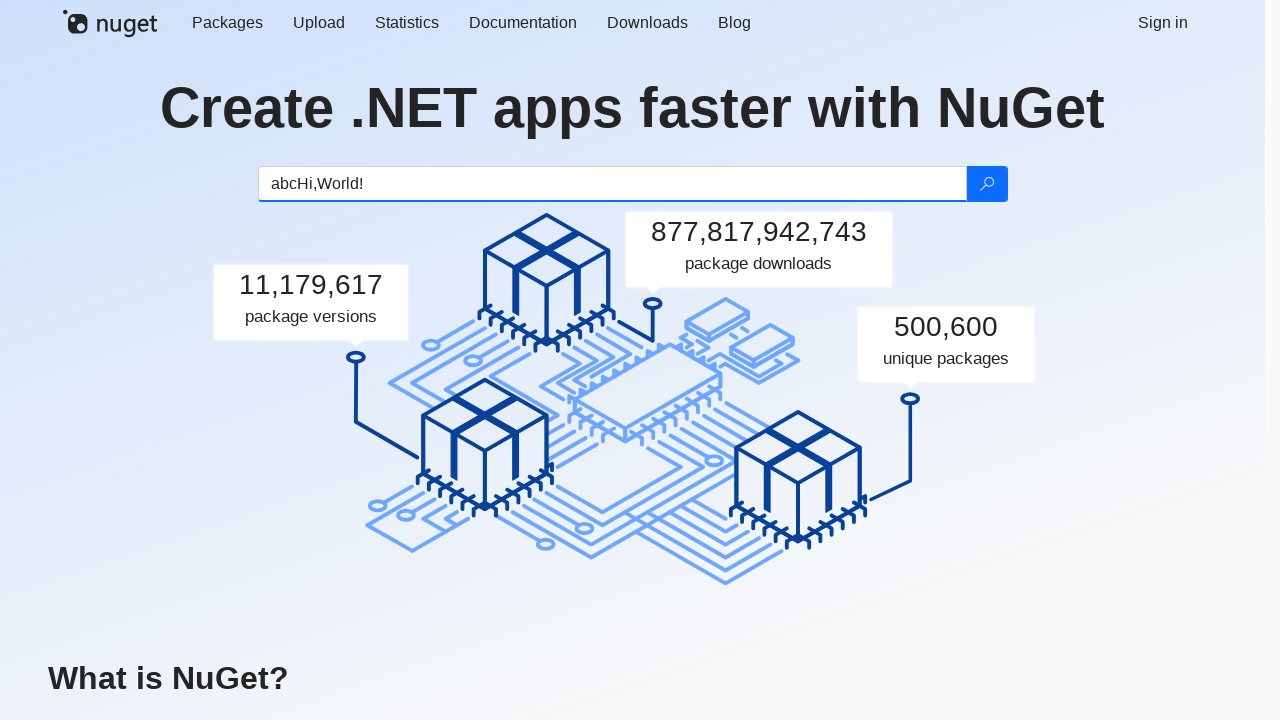

Typed 'qwe' using keyboard
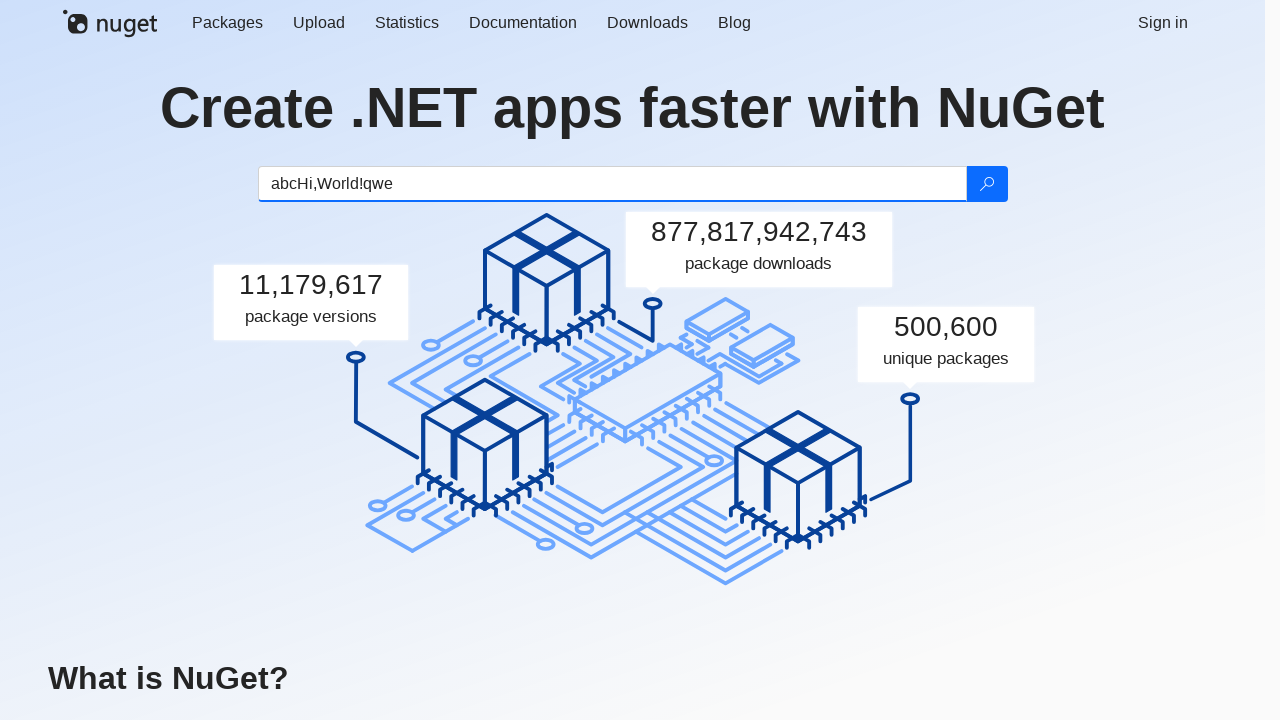

Waited 1000ms
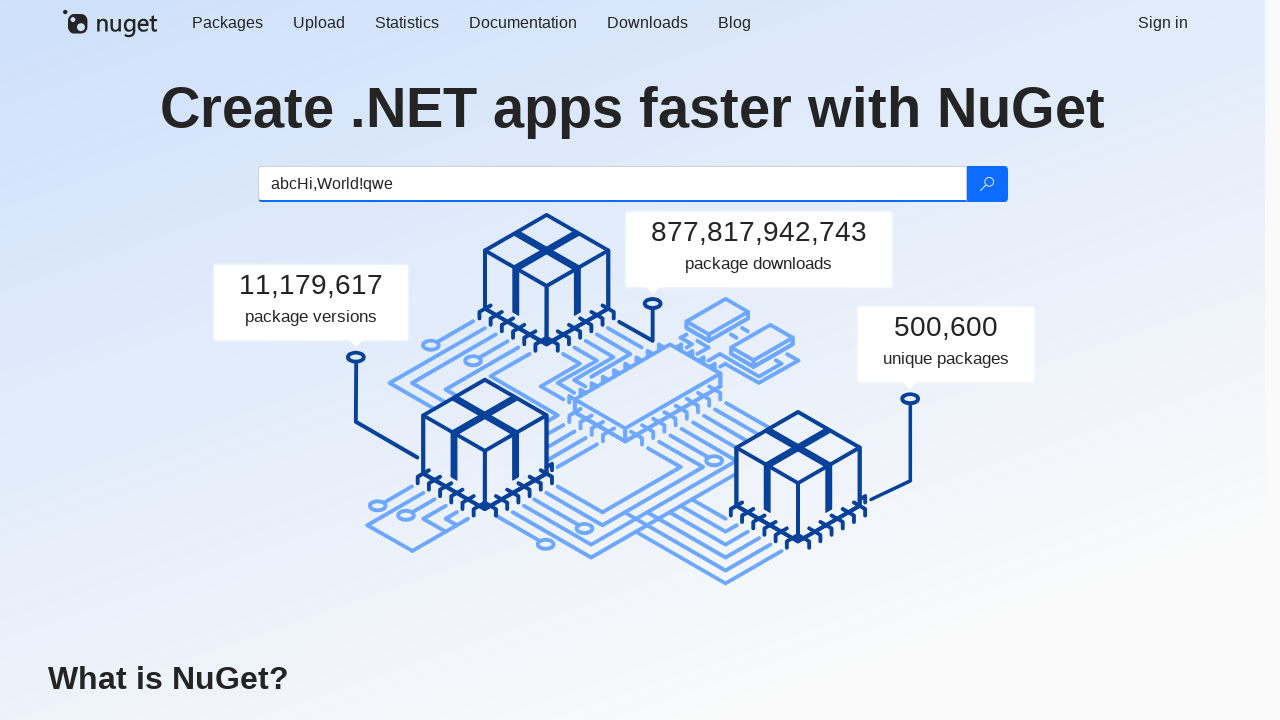

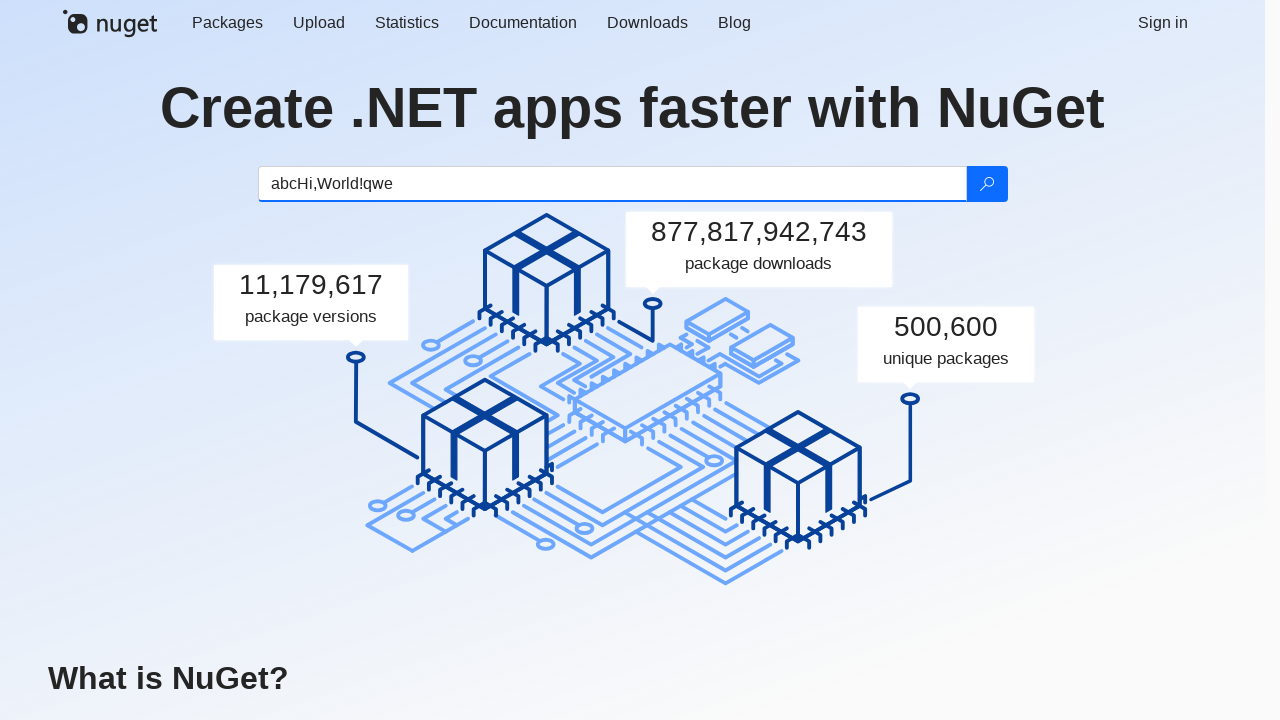